Tests clicking a button identified by class attribute by navigating to the page 3 times and clicking the blue primary button

Starting URL: http://uitestingplayground.com/classattr

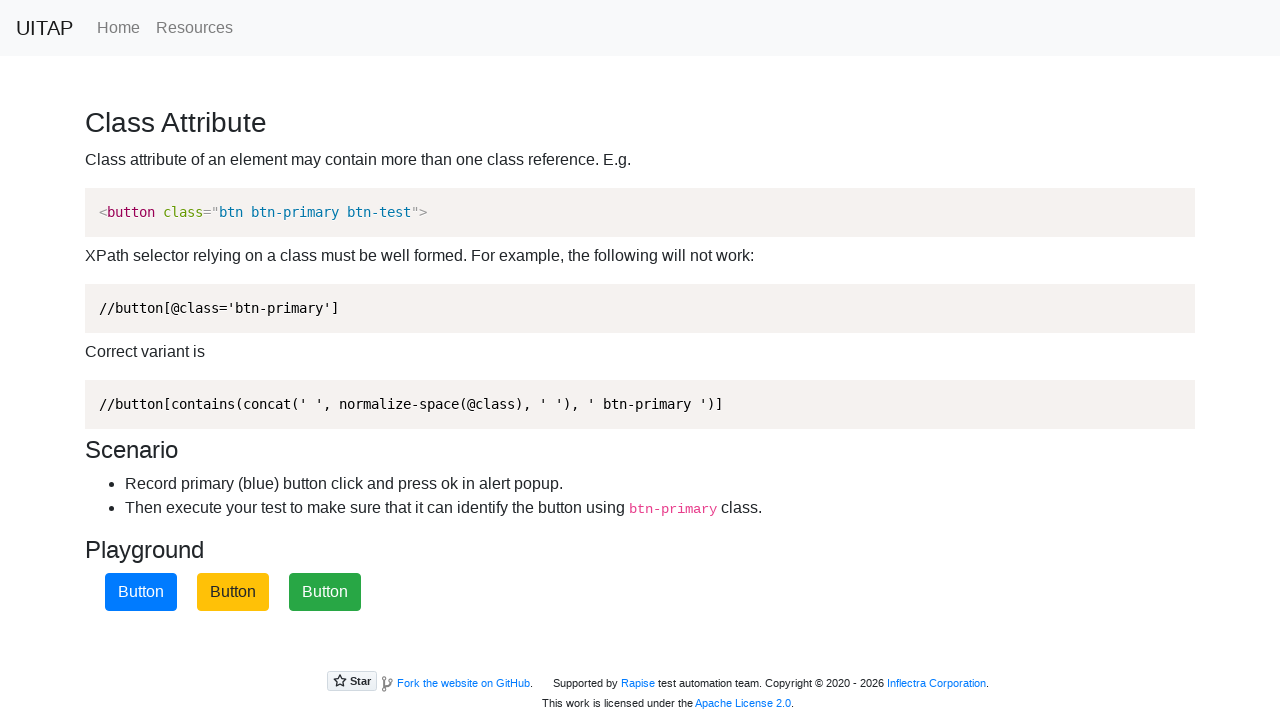

Clicked blue primary button on initial page at (141, 592) on button.btn-primary
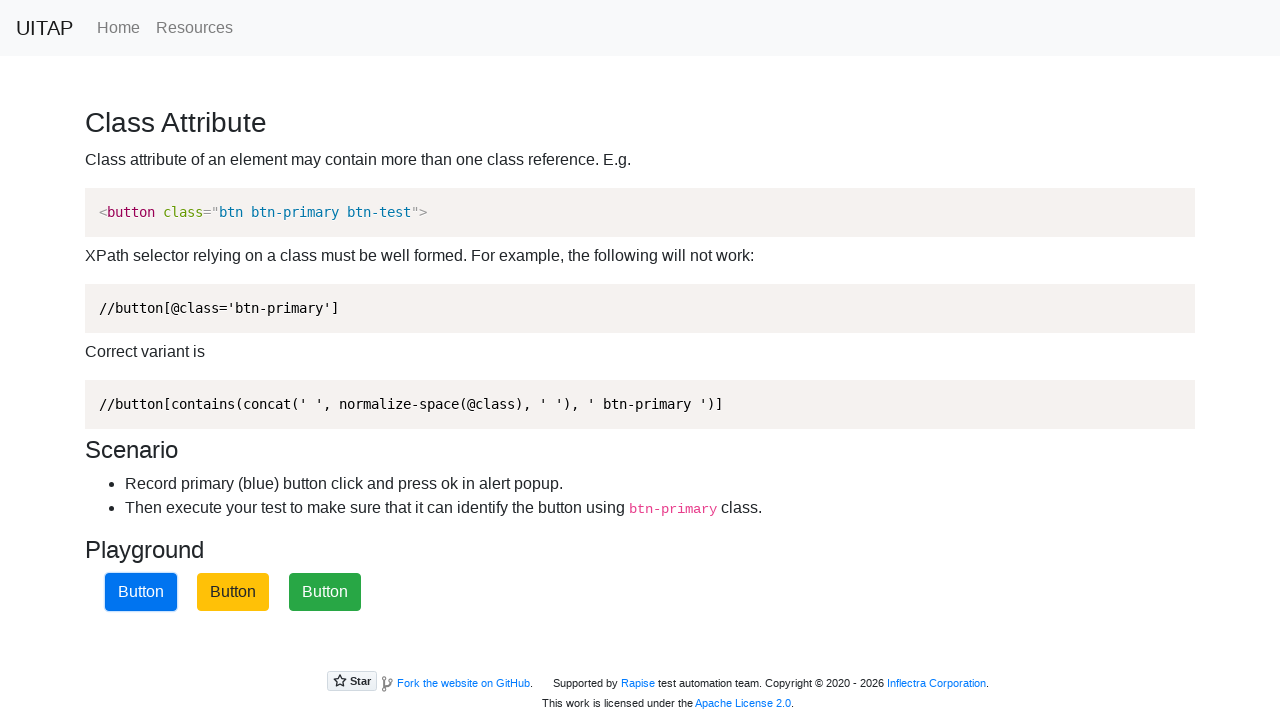

Navigated to class attribute test page (2nd iteration)
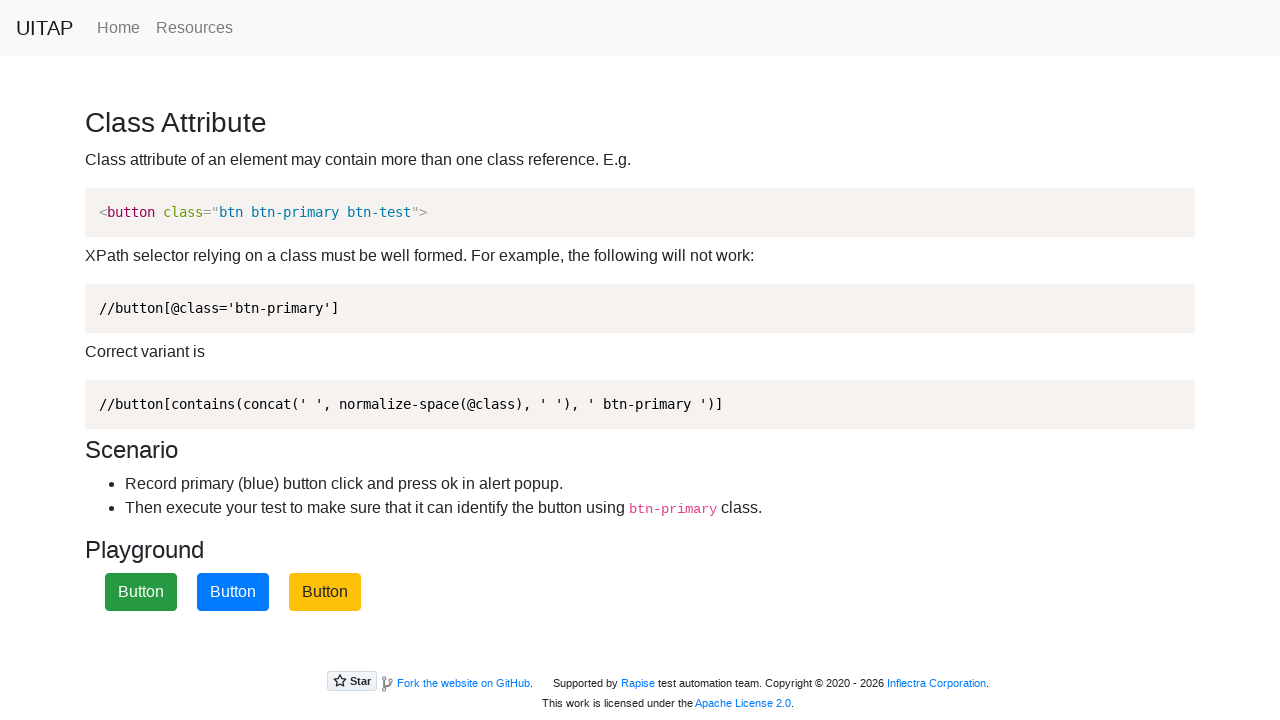

Clicked blue primary button (2nd iteration) at (233, 592) on button.btn-primary
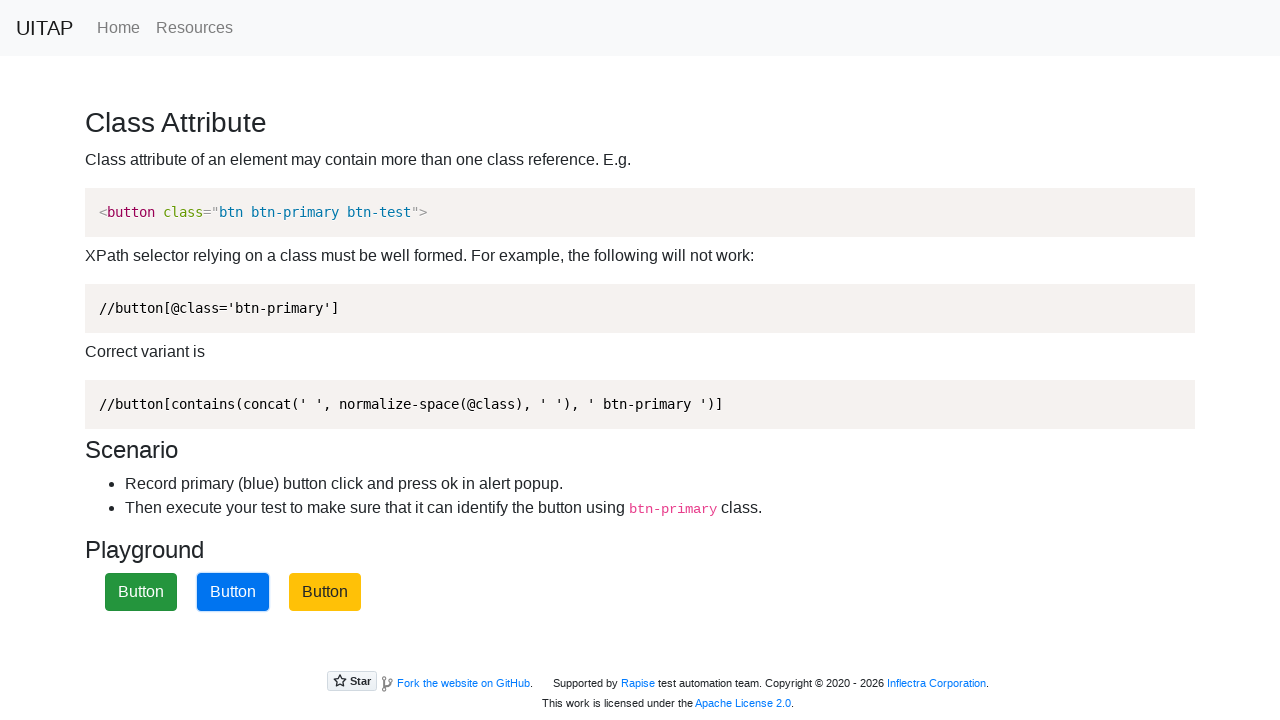

Navigated to class attribute test page (3rd iteration)
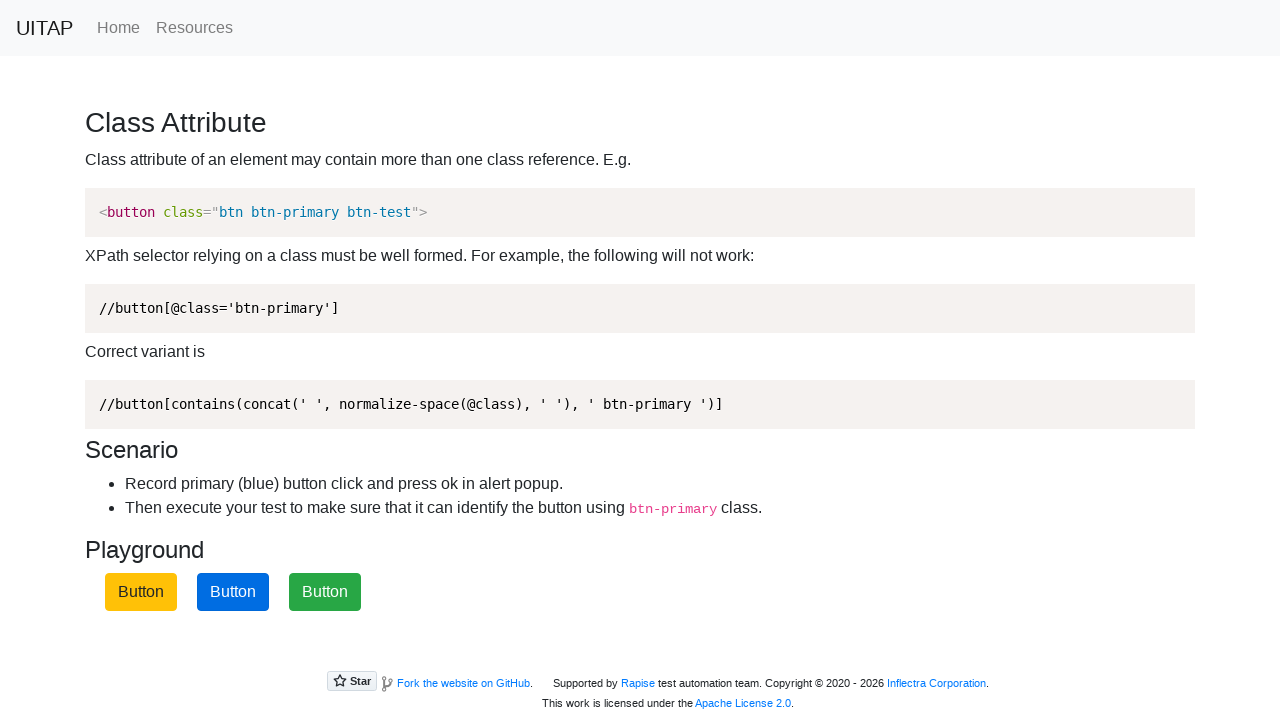

Clicked blue primary button (3rd iteration) at (233, 592) on button.btn-primary
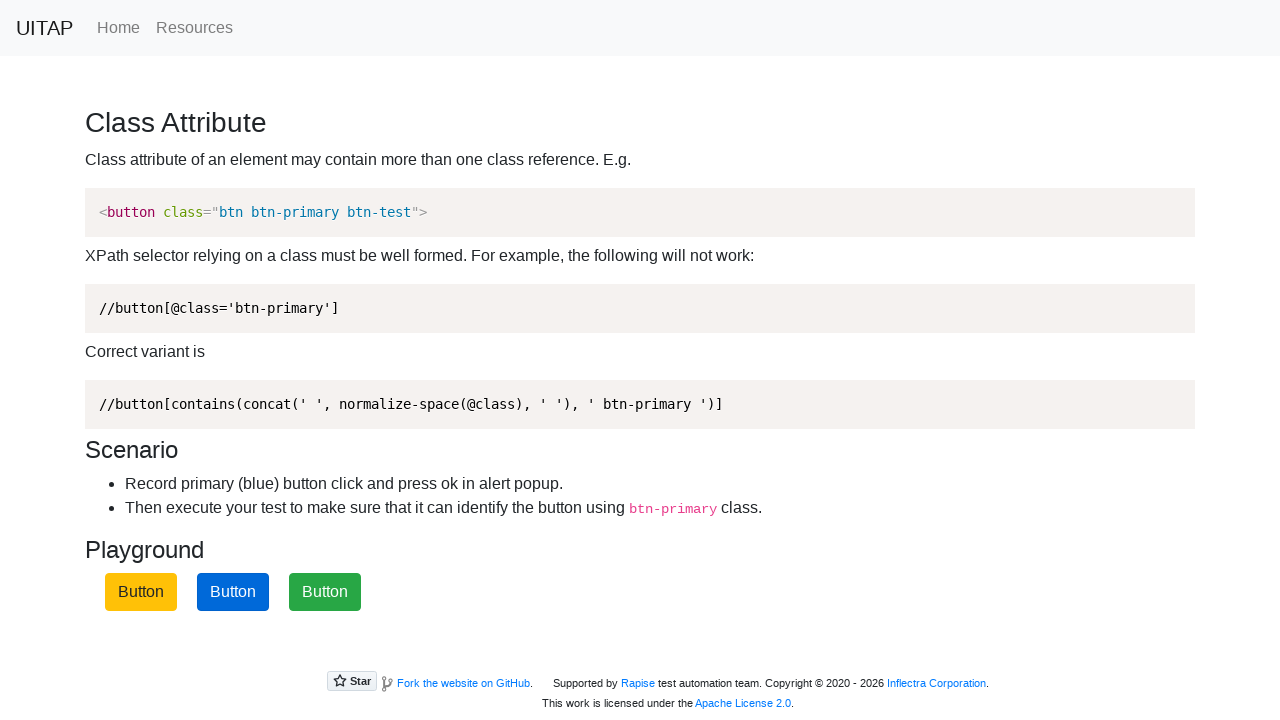

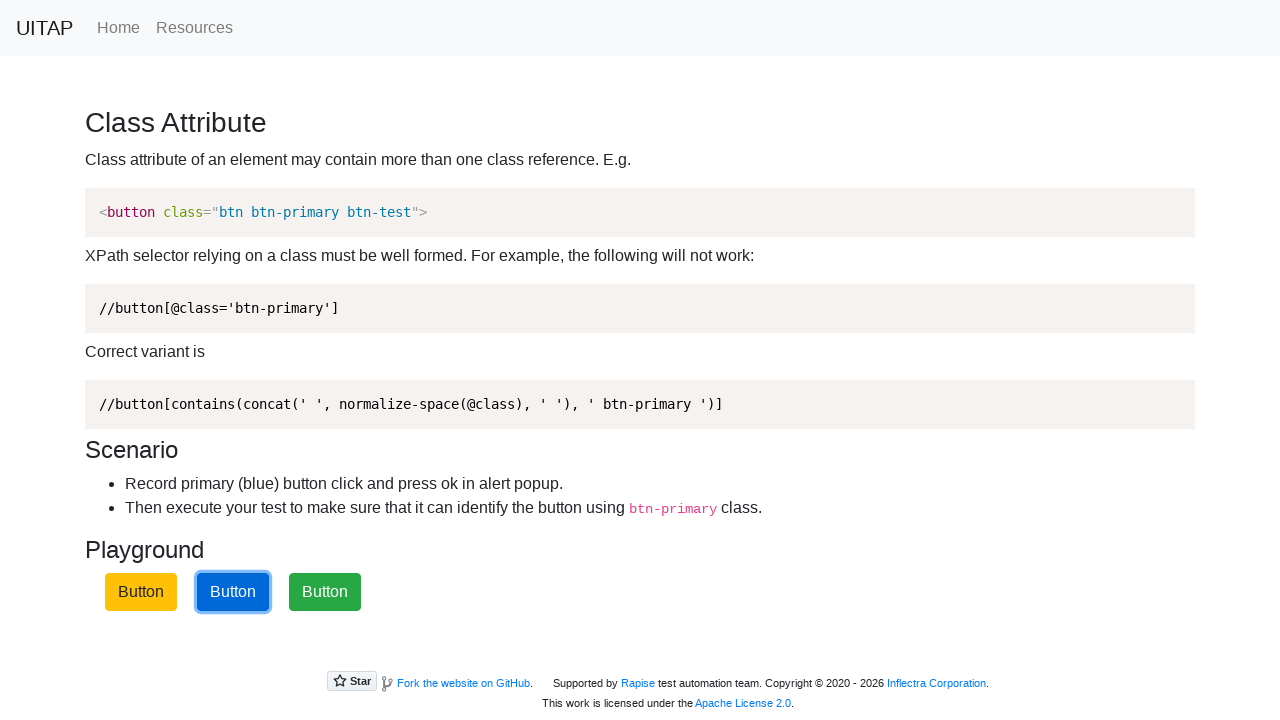